Tests opening a popup window by clicking on a link on a test website, demonstrating browser window handling functionality.

Starting URL: http://omayo.blogspot.com/

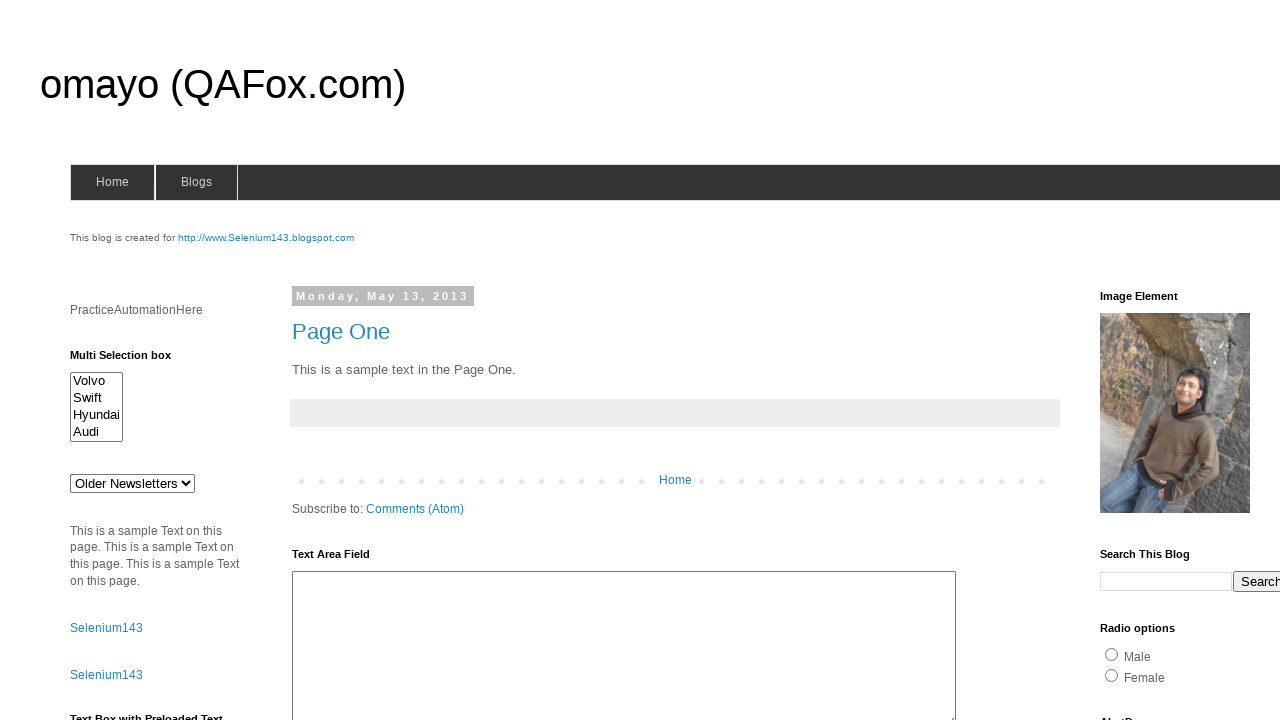

Clicked on 'Open a popup window' link at (132, 360) on text=Open a popup window
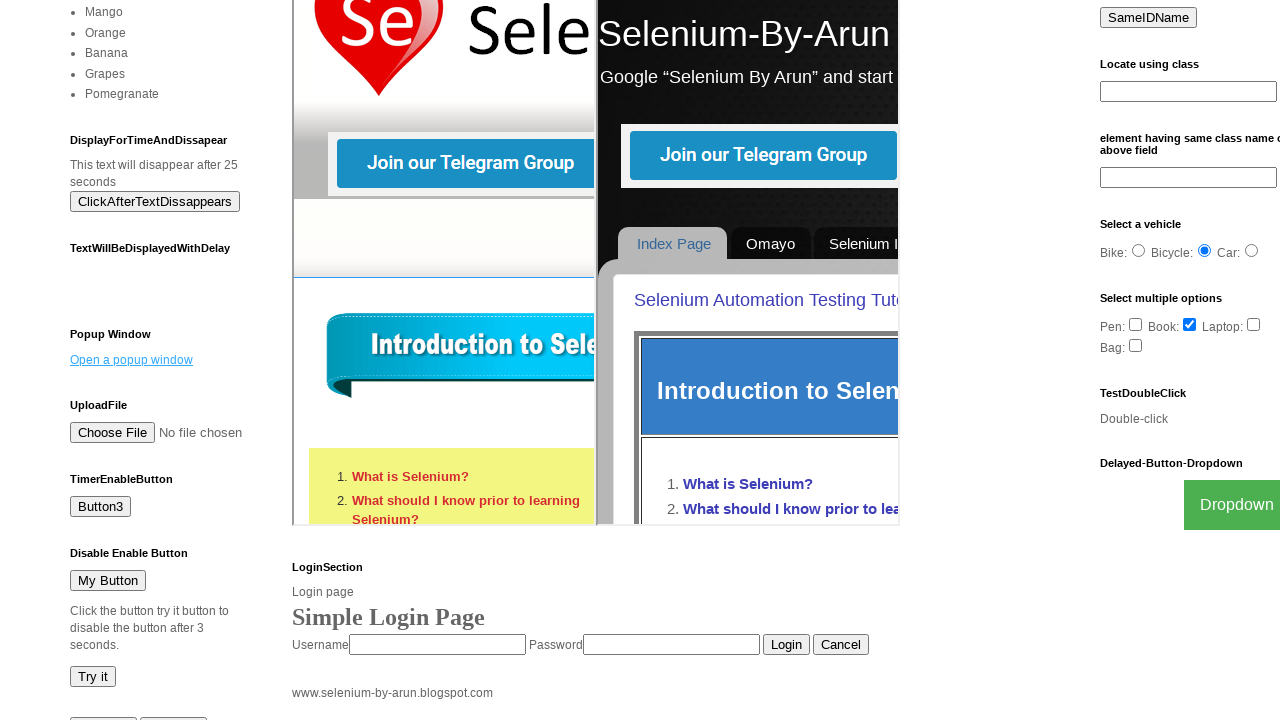

Waited 2 seconds for popup window to open
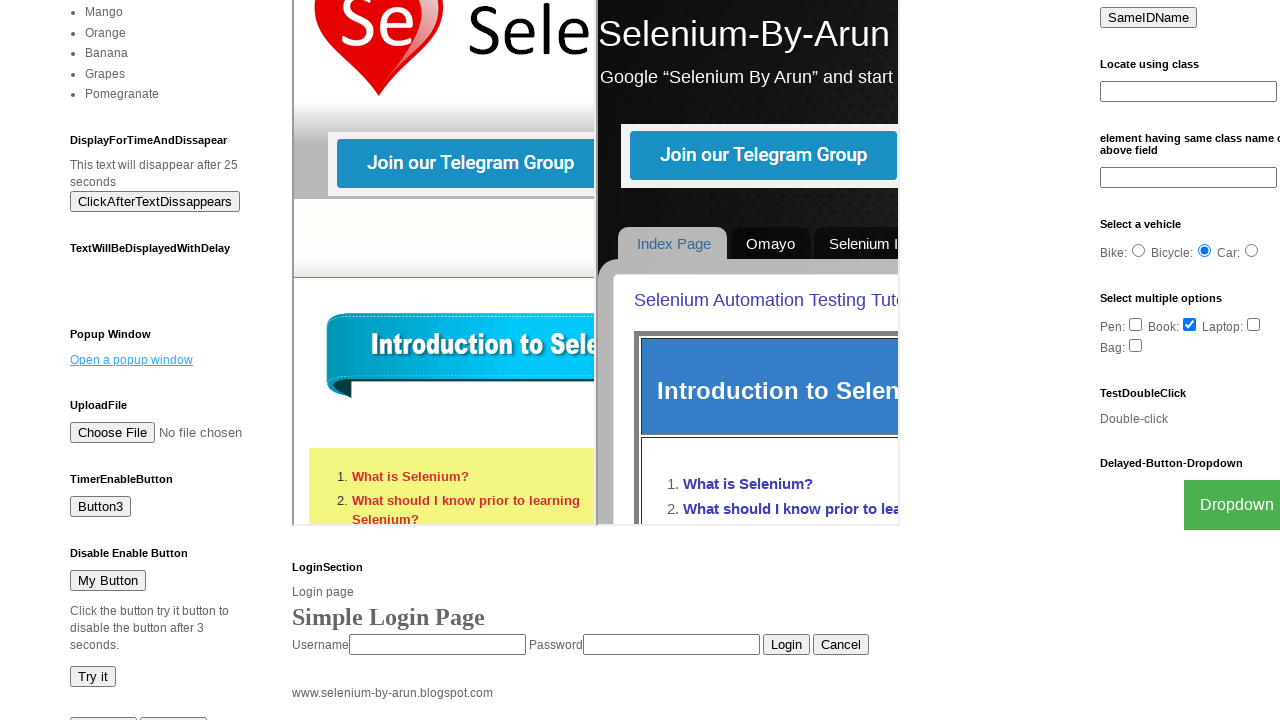

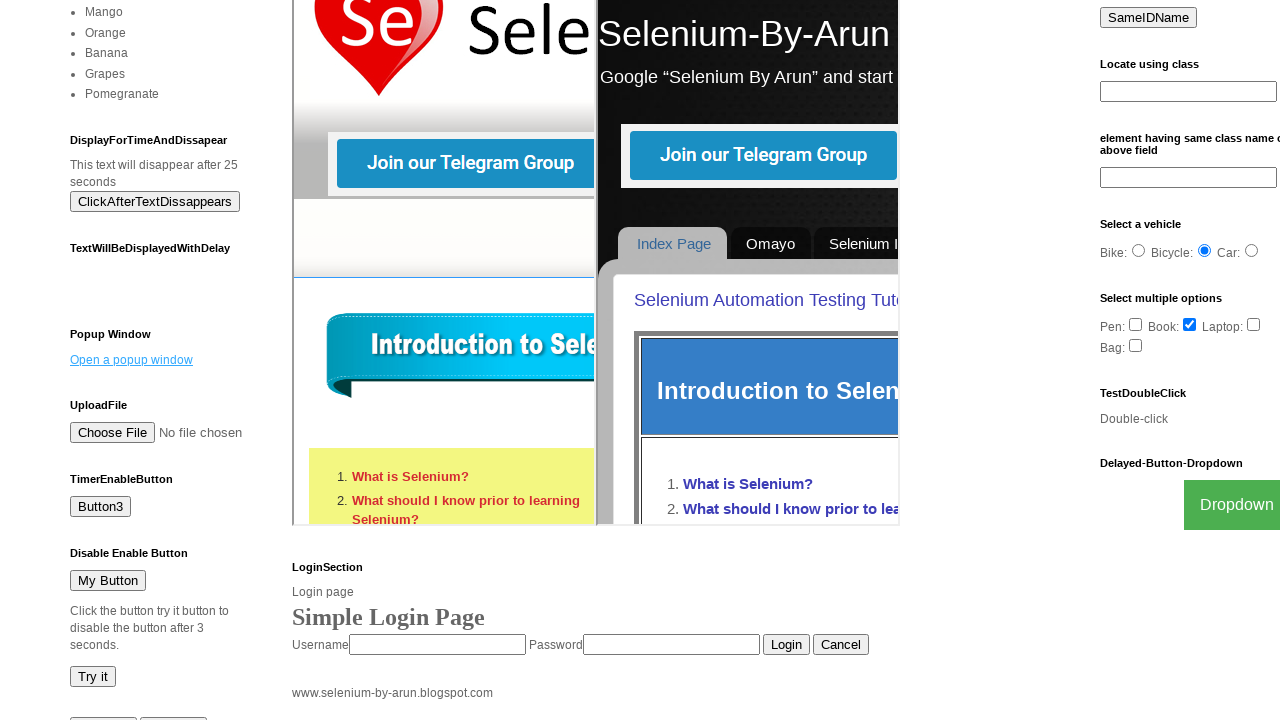